Navigates to FramesDirect eyeglasses page, waits for the page to fully load, scrolls down to trigger lazy loading of product tiles, and verifies that product listings are displayed.

Starting URL: https://www.framesdirect.com/eyeglasses/

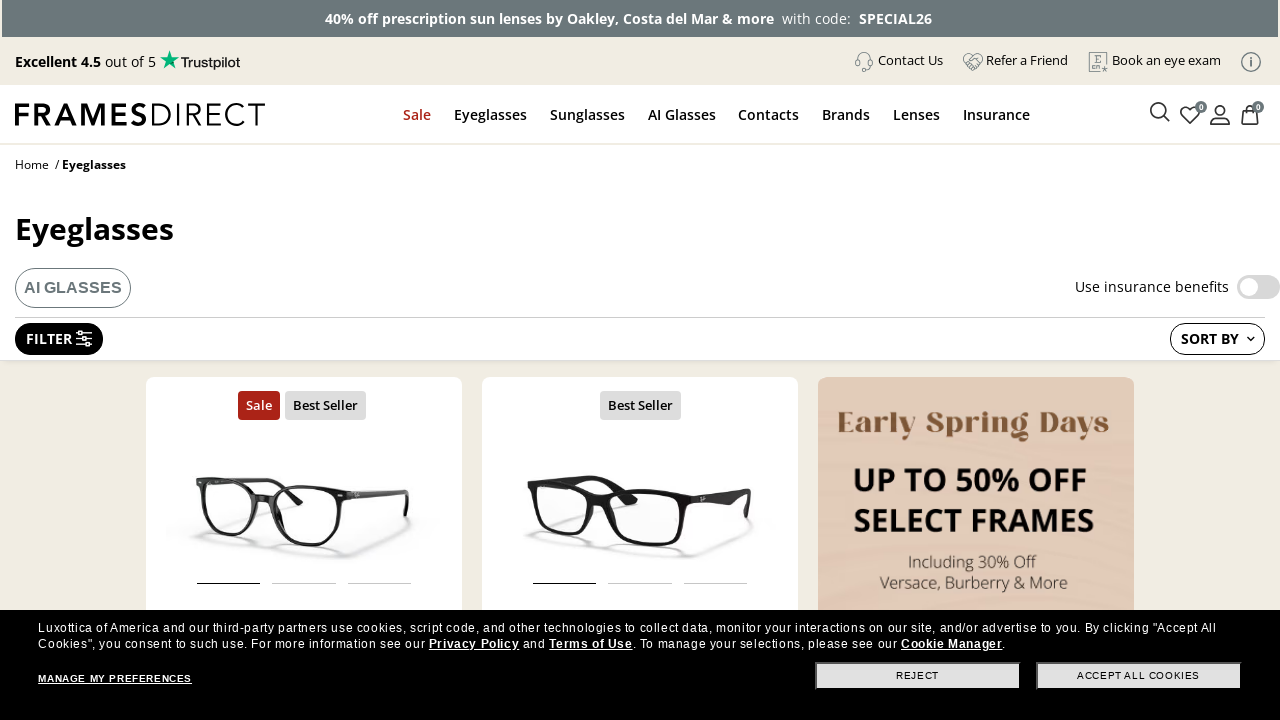

Waited for DOM content to be loaded
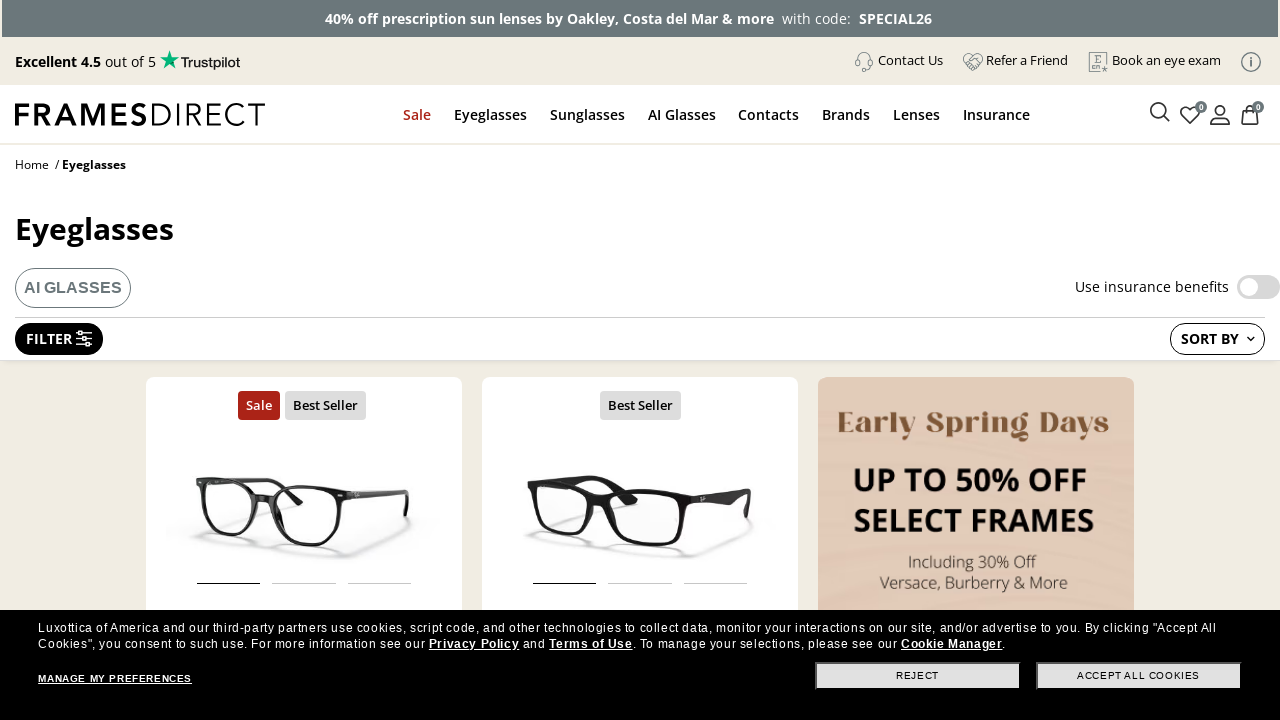

Waited for network to be idle
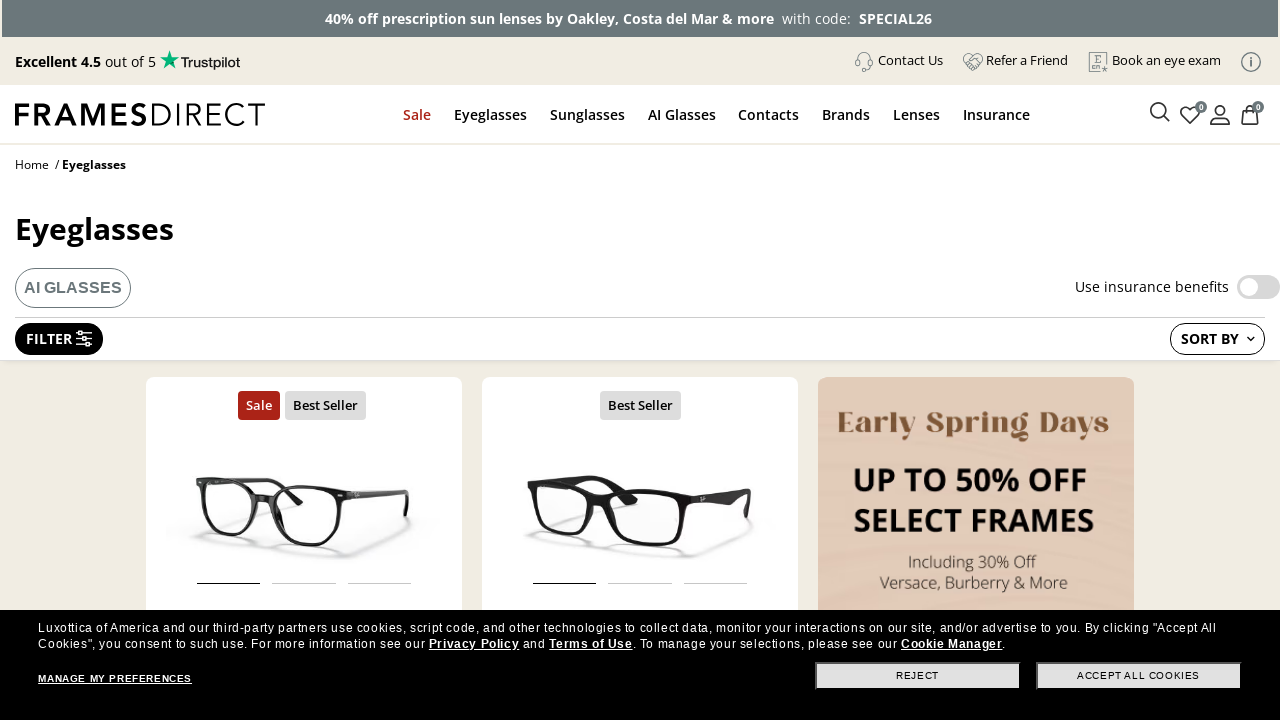

Scrolled down to position 900px
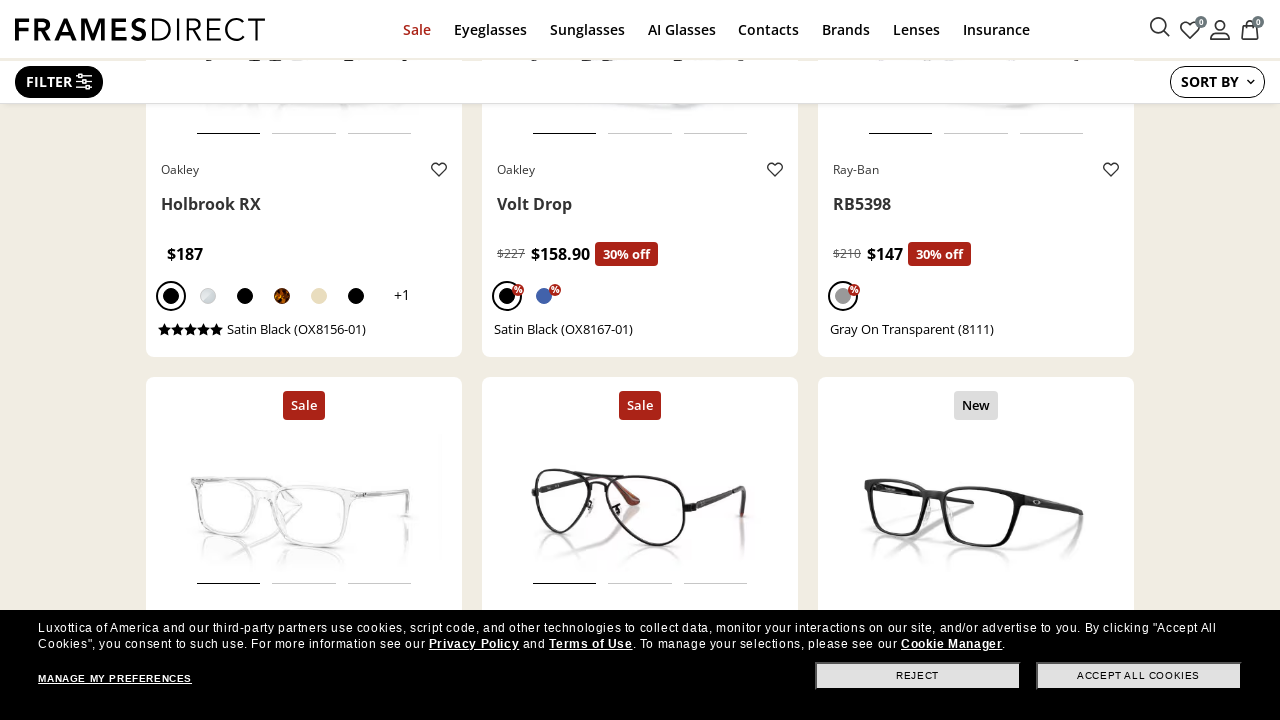

Waited 1800ms for lazy-loaded content to appear
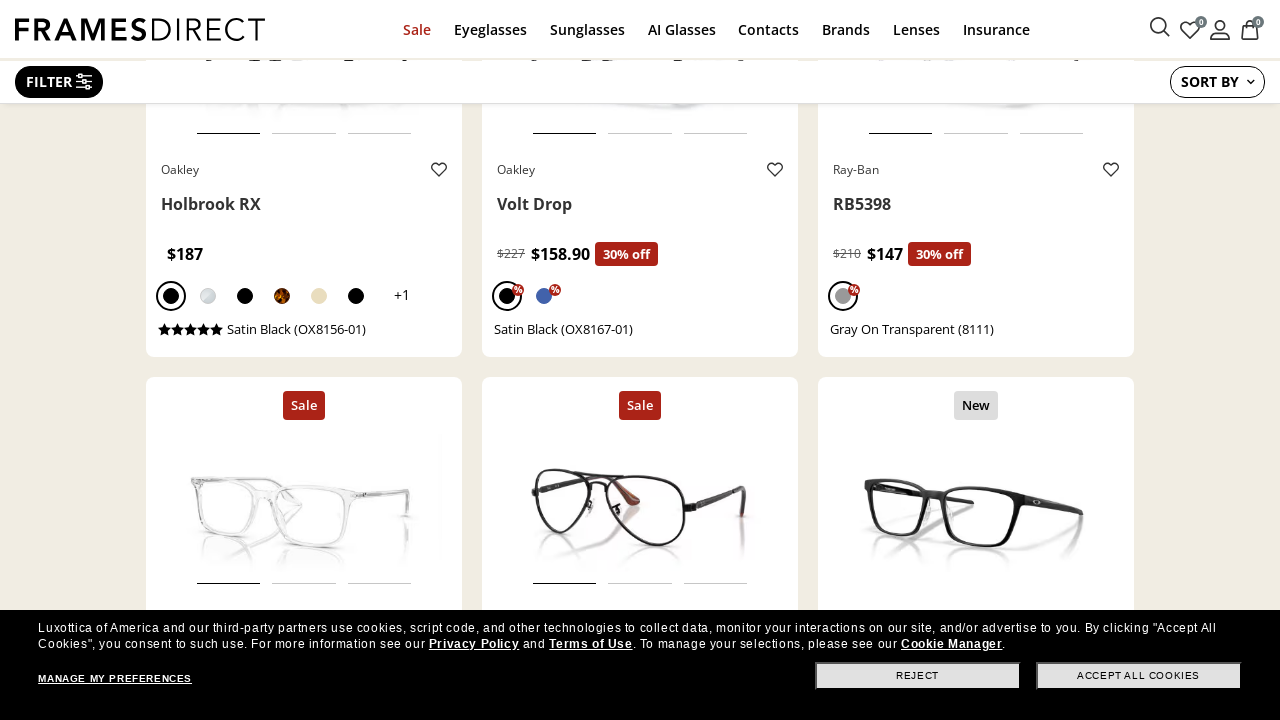

Evaluated current scroll height: 5048px
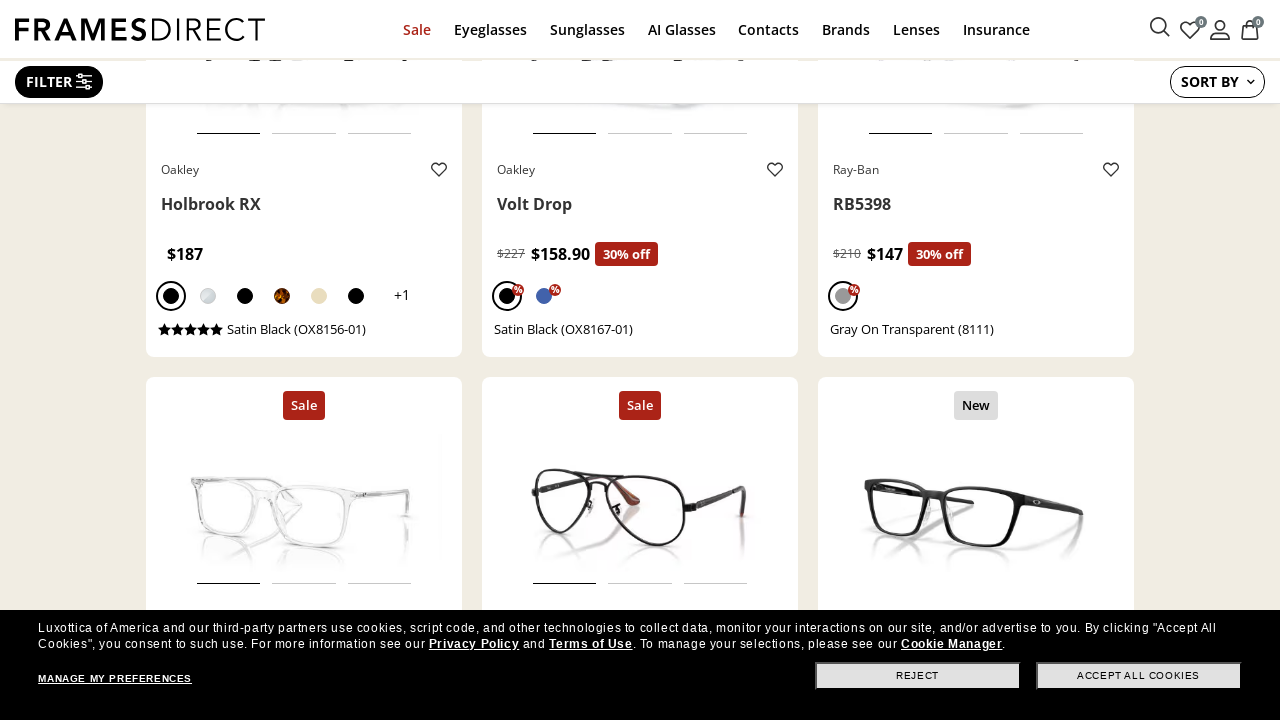

Scrolled down to position 1800px
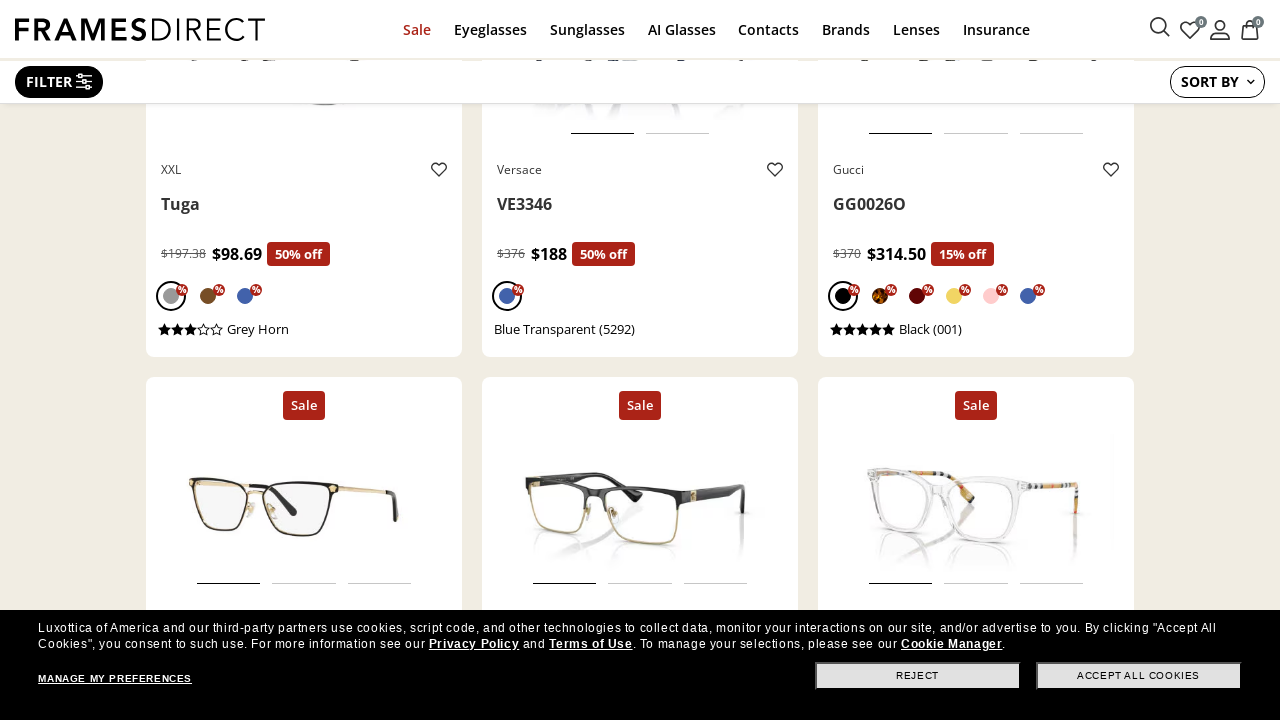

Waited 1800ms for lazy-loaded content to appear
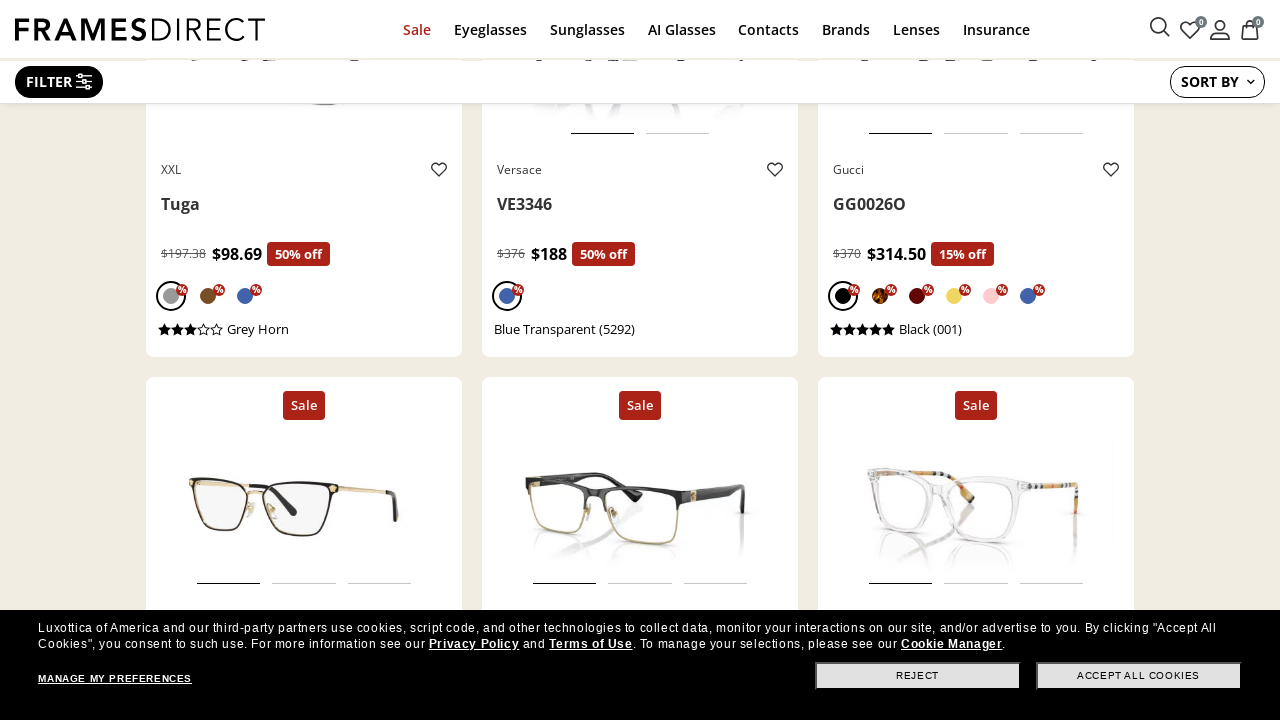

Evaluated current scroll height: 5048px
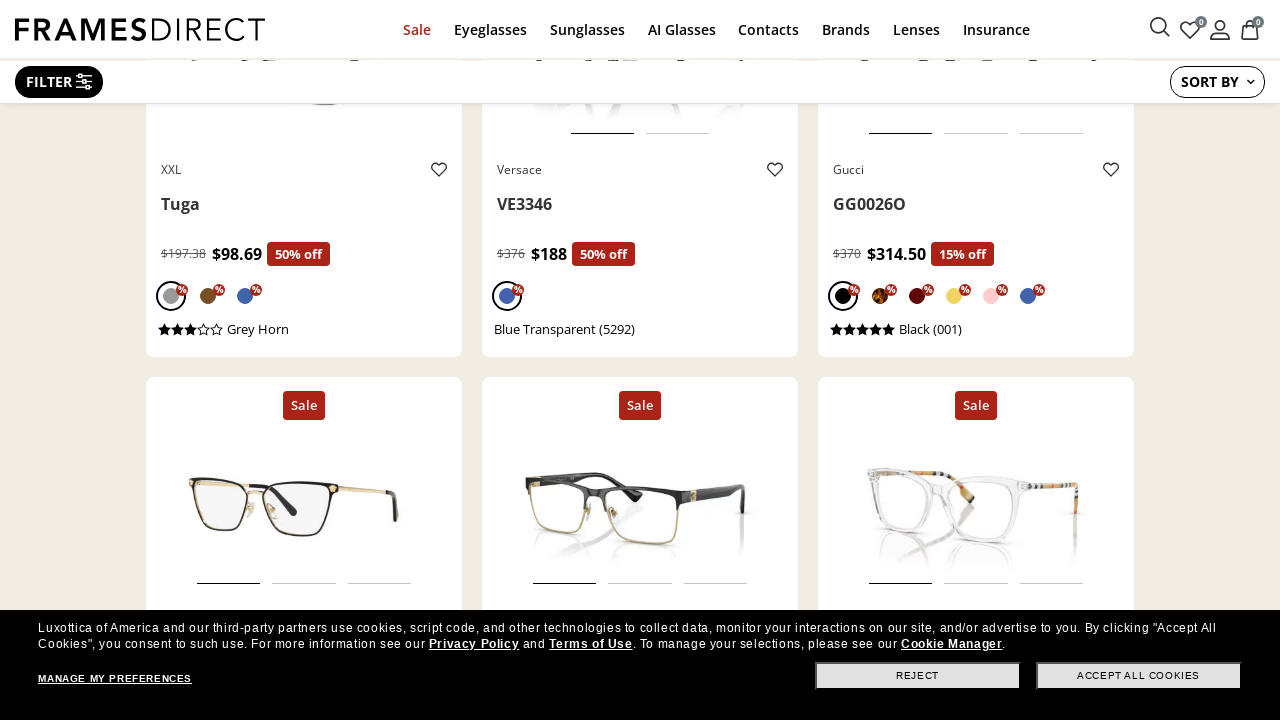

Scrolled down to position 2700px
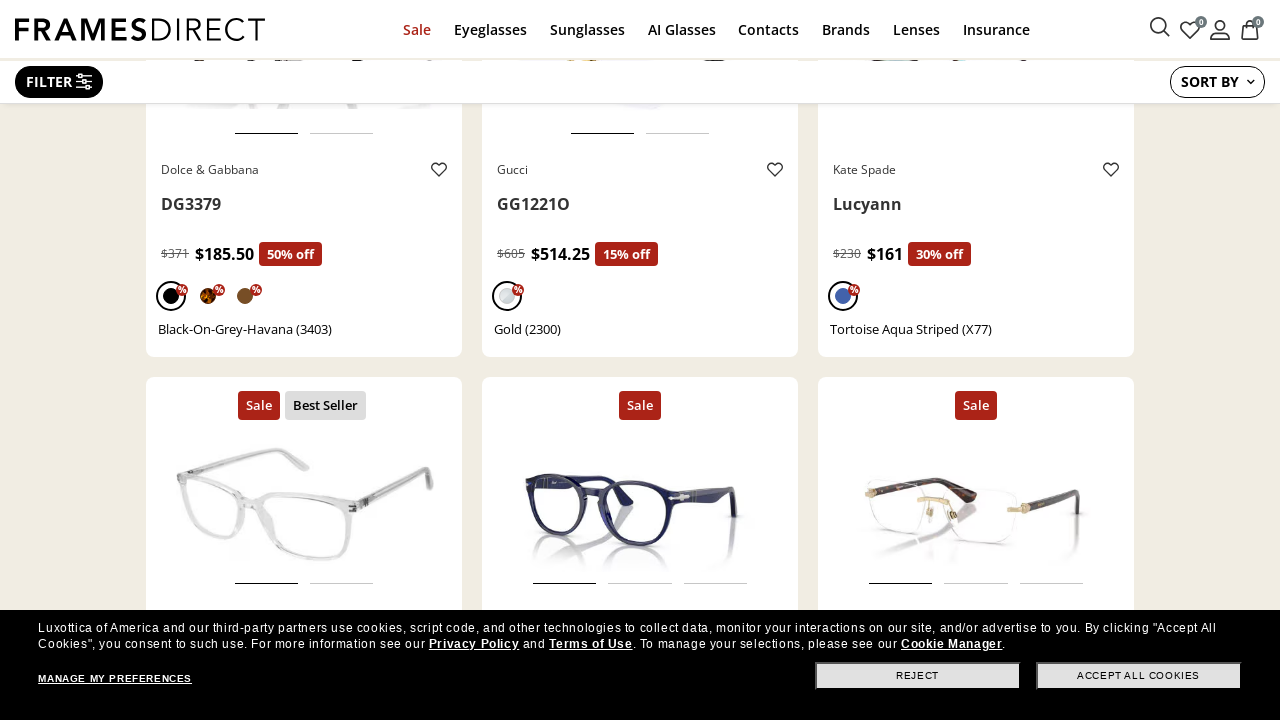

Waited 1800ms for lazy-loaded content to appear
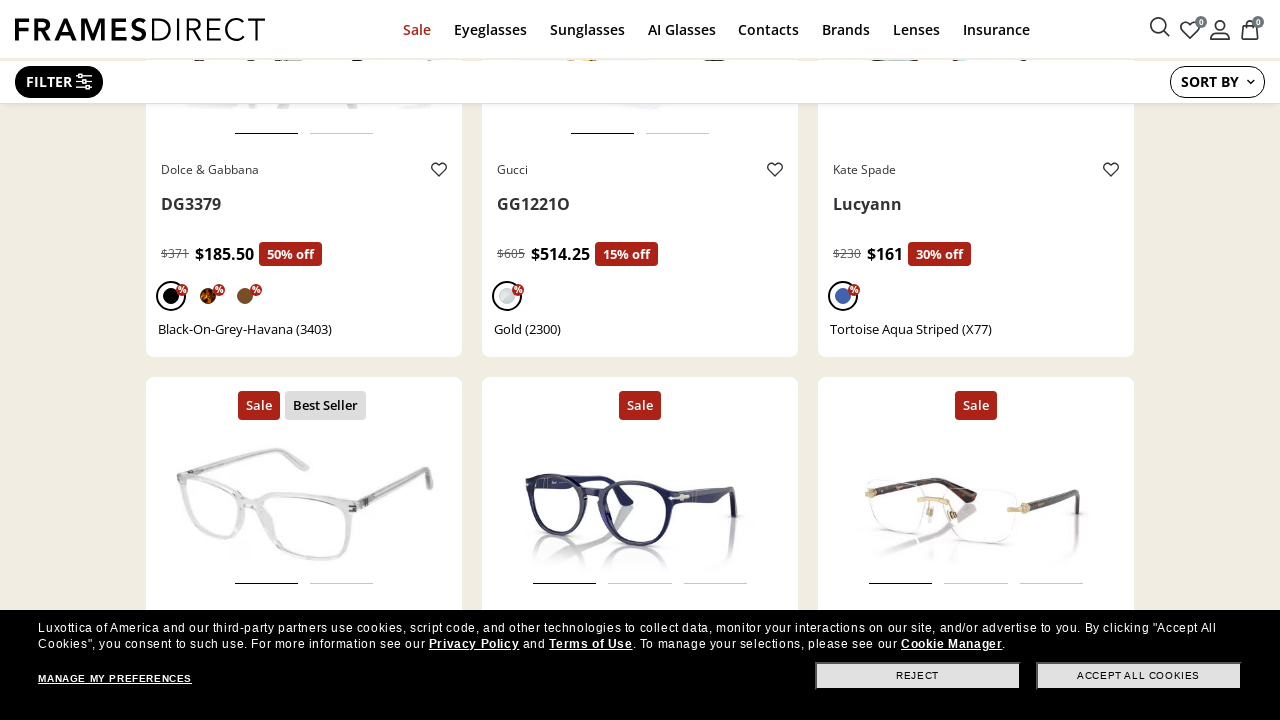

Evaluated current scroll height: 5048px
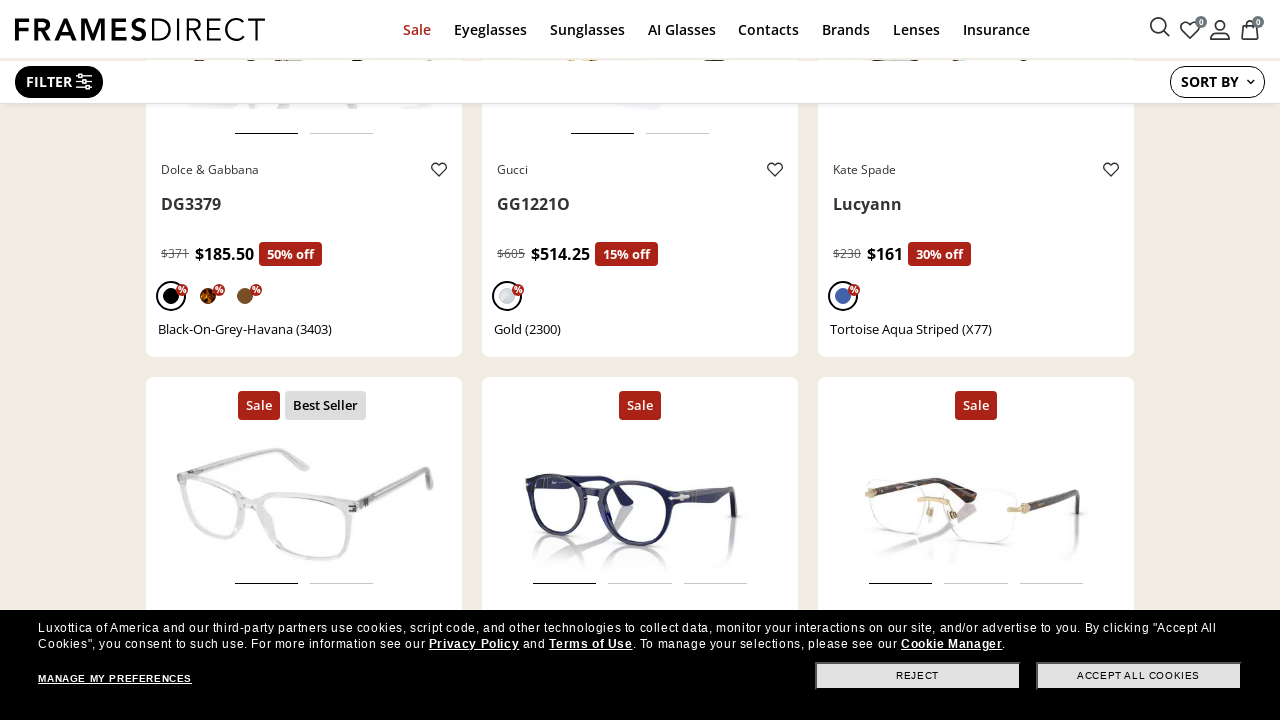

Scrolled down to position 3600px
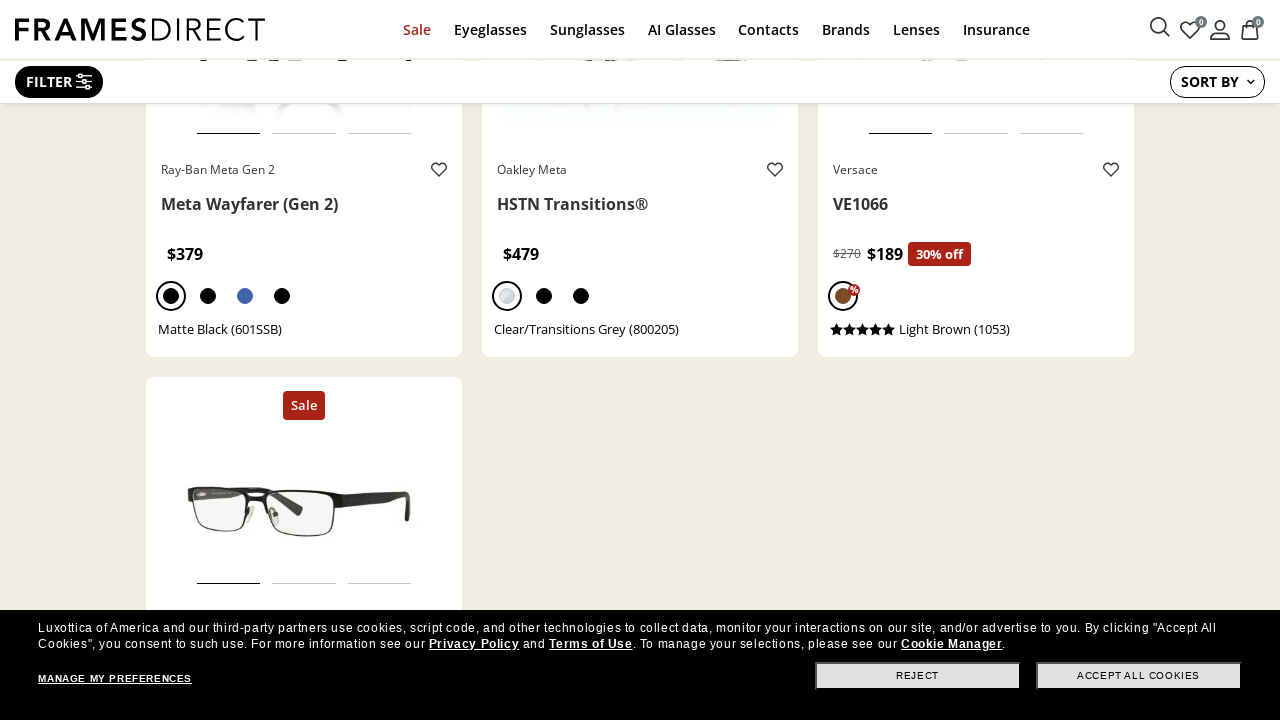

Waited 1800ms for lazy-loaded content to appear
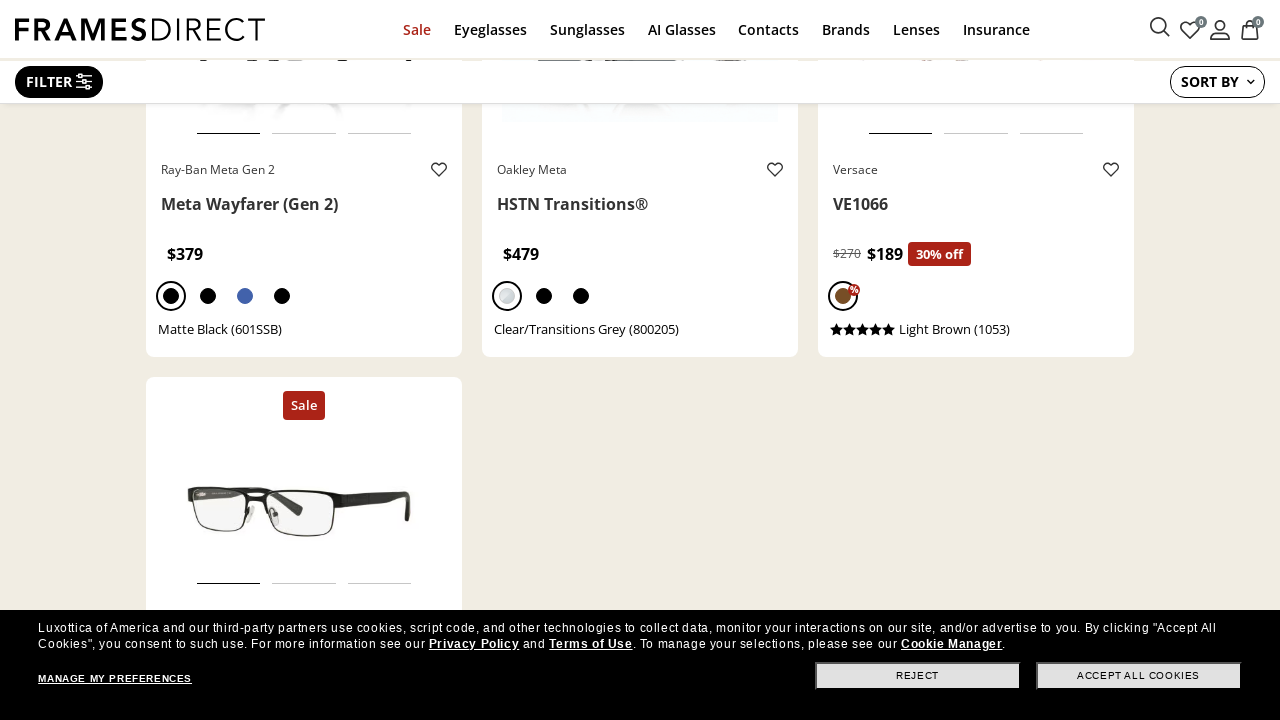

Evaluated current scroll height: 7548px
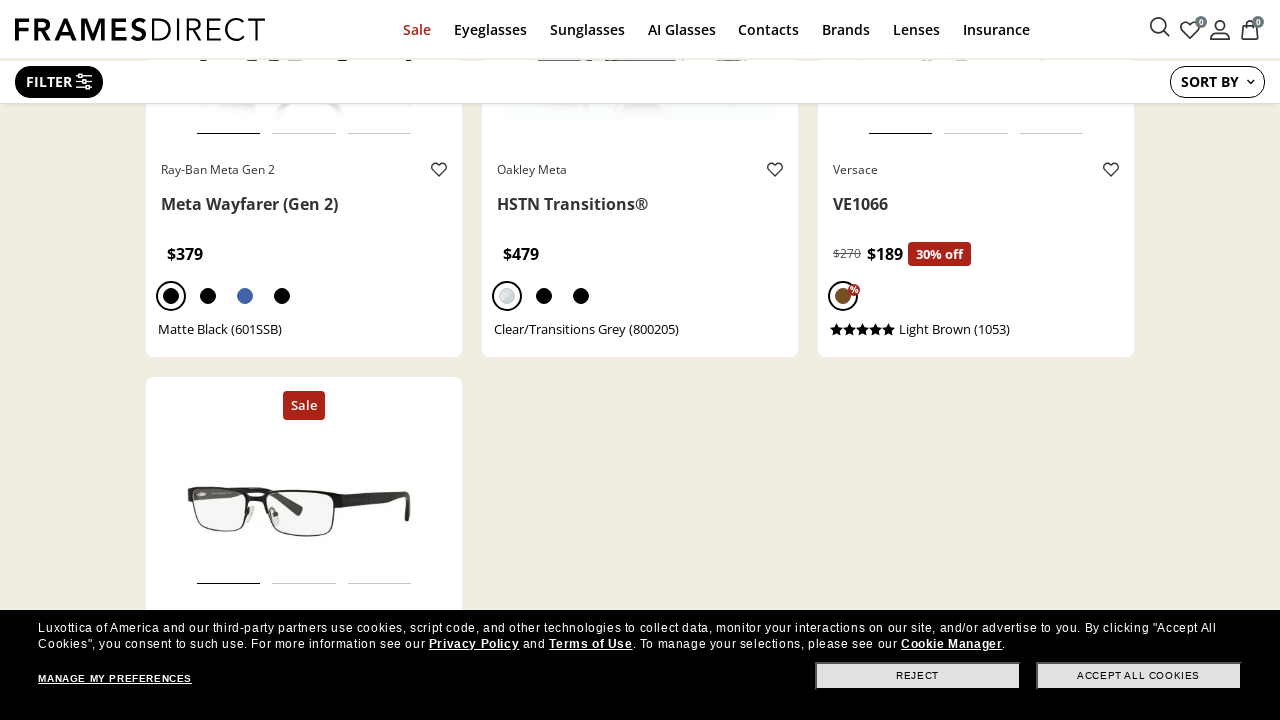

Scrolled down to position 4500px
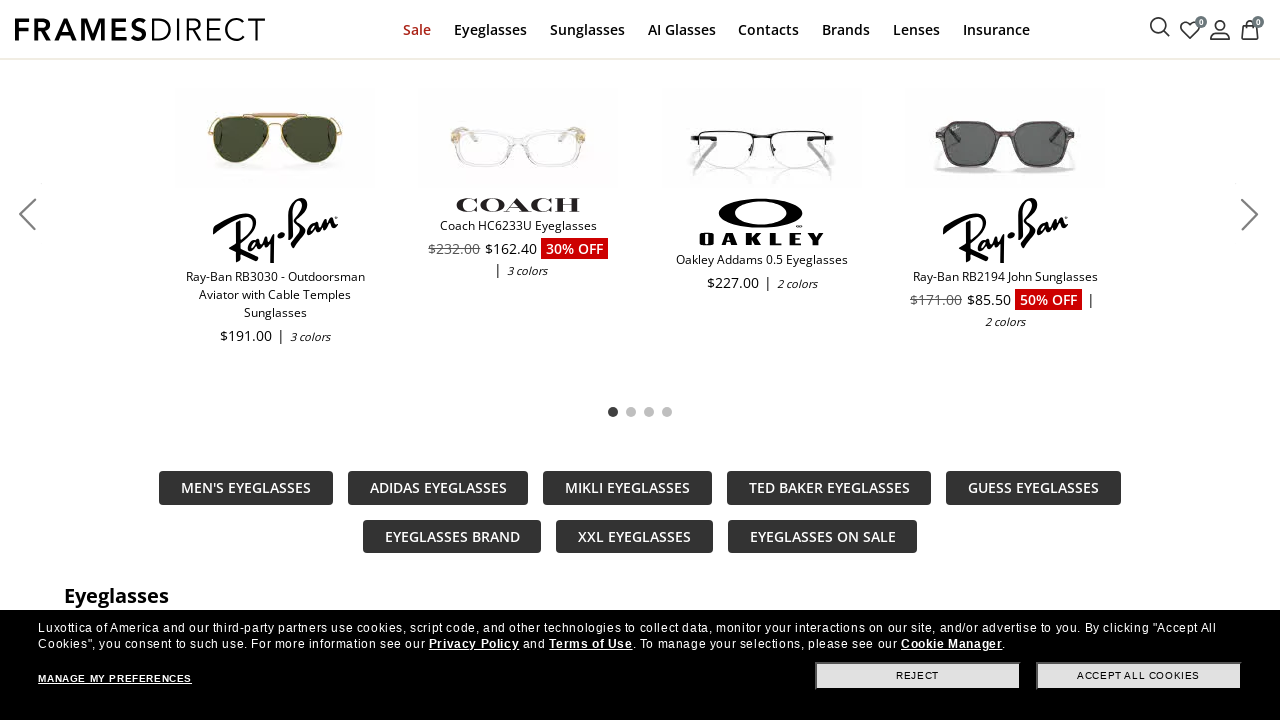

Waited 1800ms for lazy-loaded content to appear
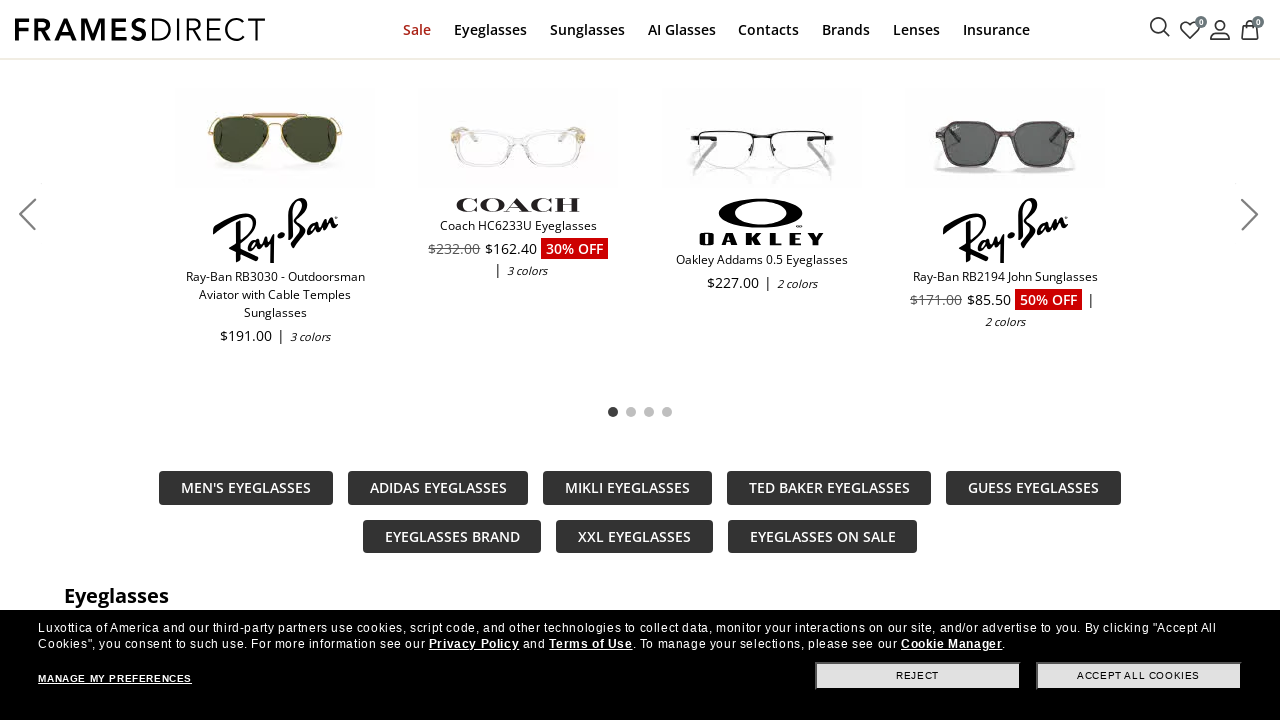

Evaluated current scroll height: 7607px
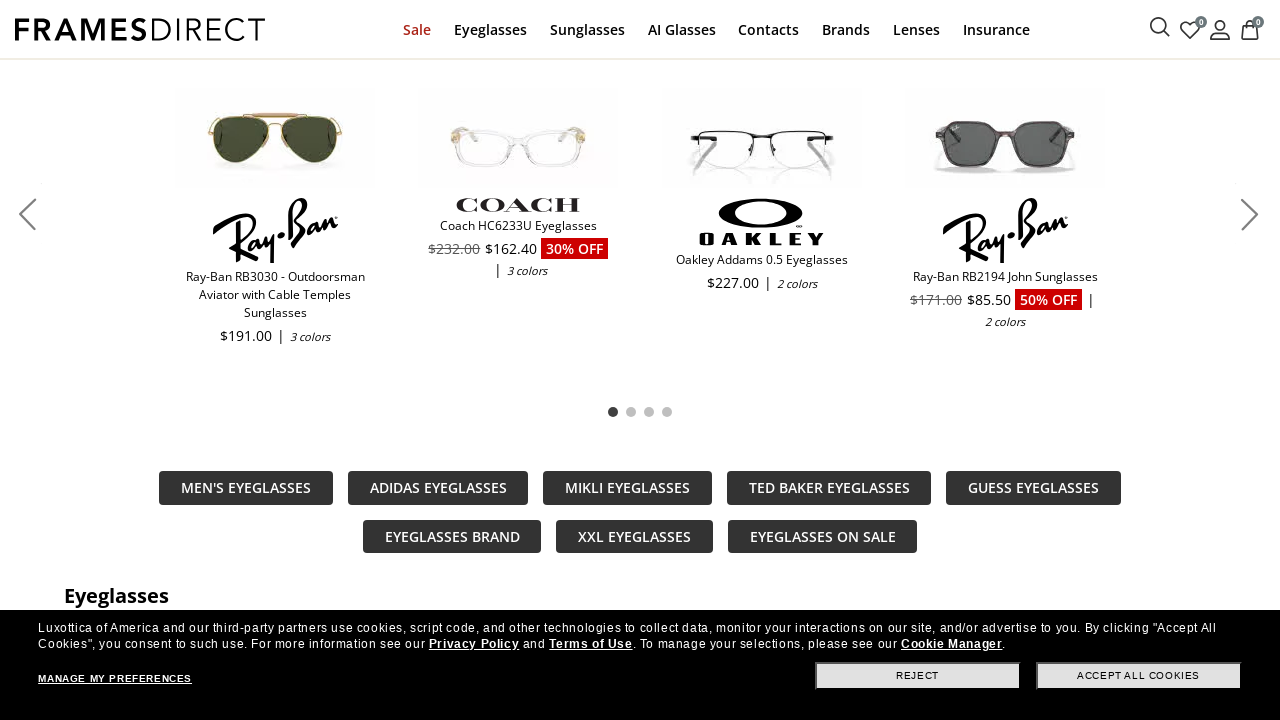

Scrolled down to position 5400px
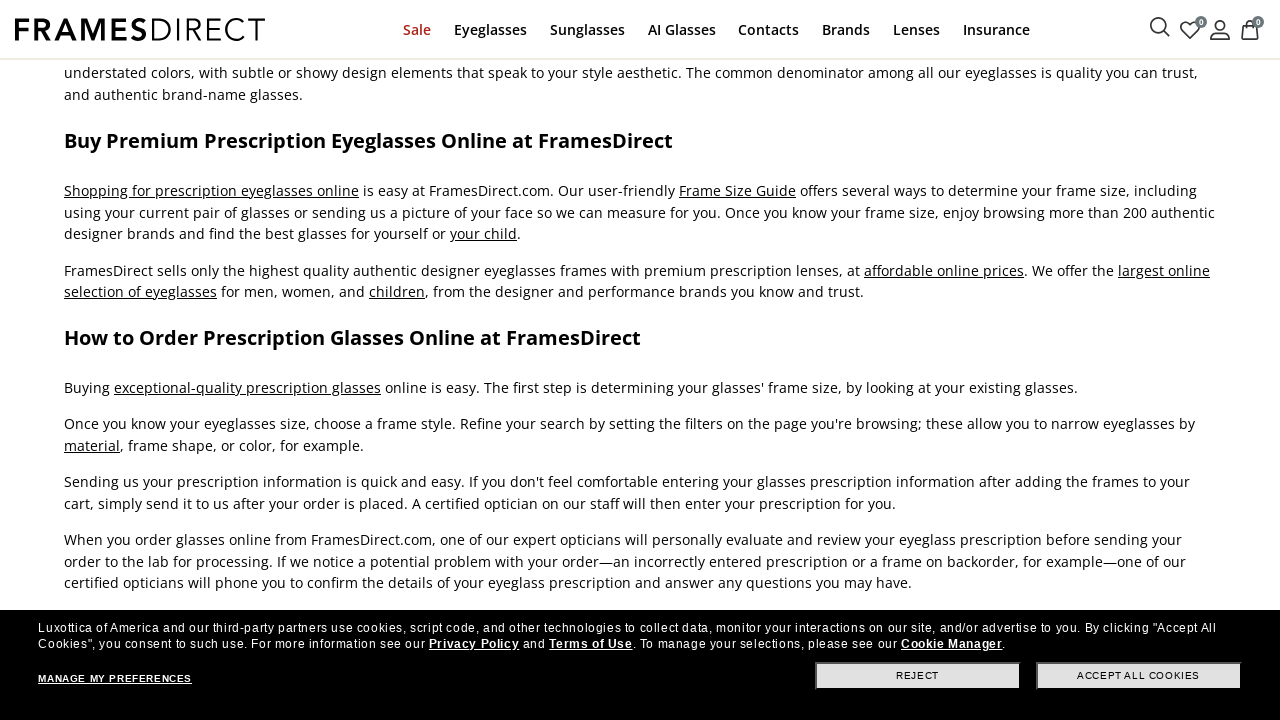

Waited 1800ms for lazy-loaded content to appear
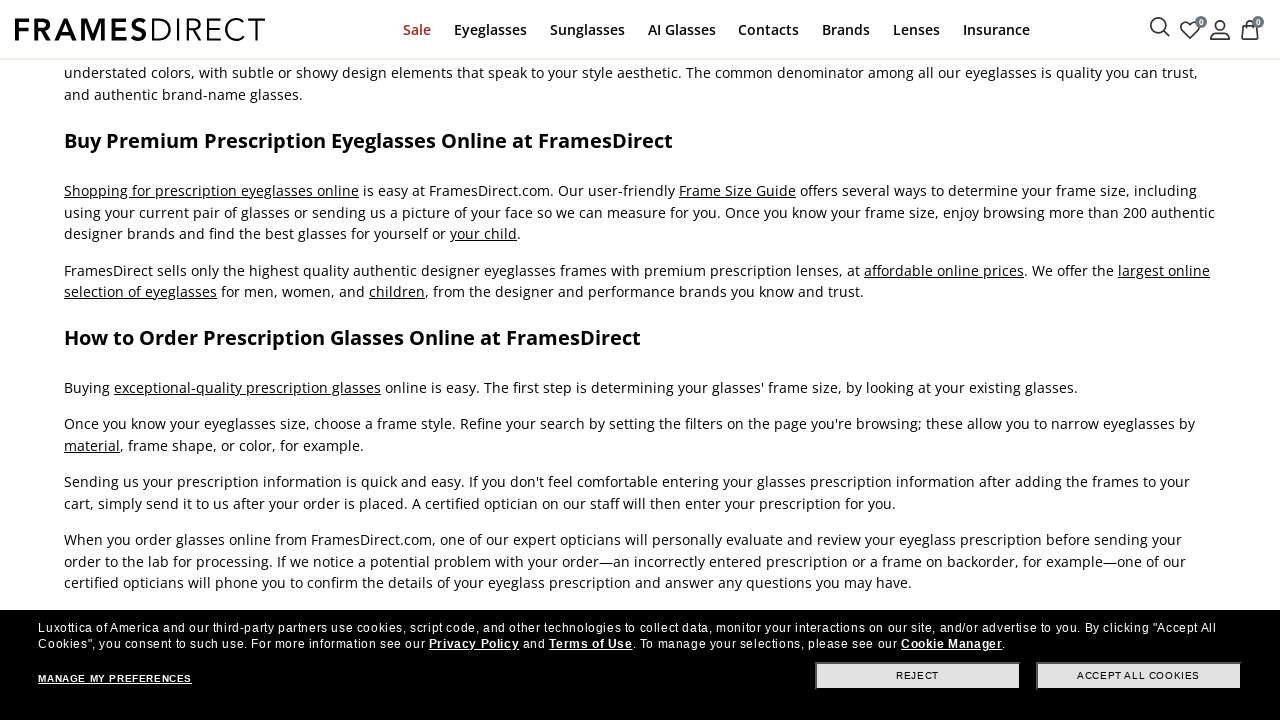

Evaluated current scroll height: 7607px
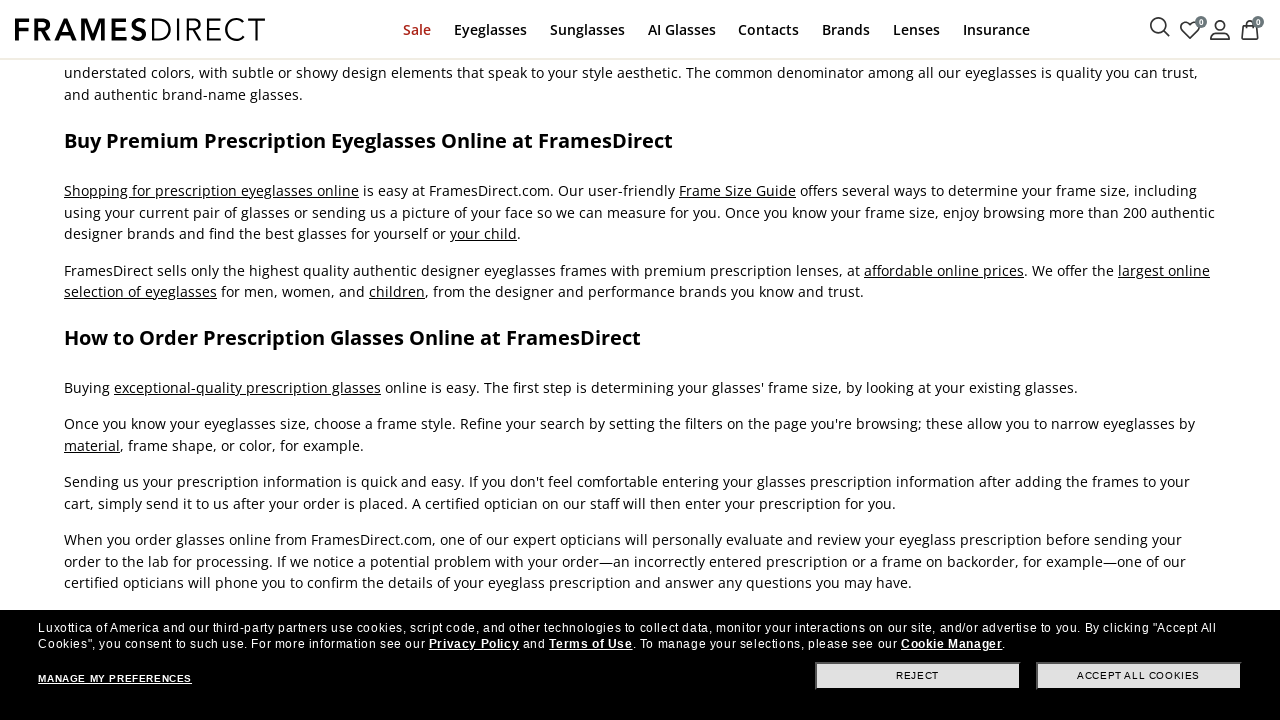

Scrolled down to position 6300px
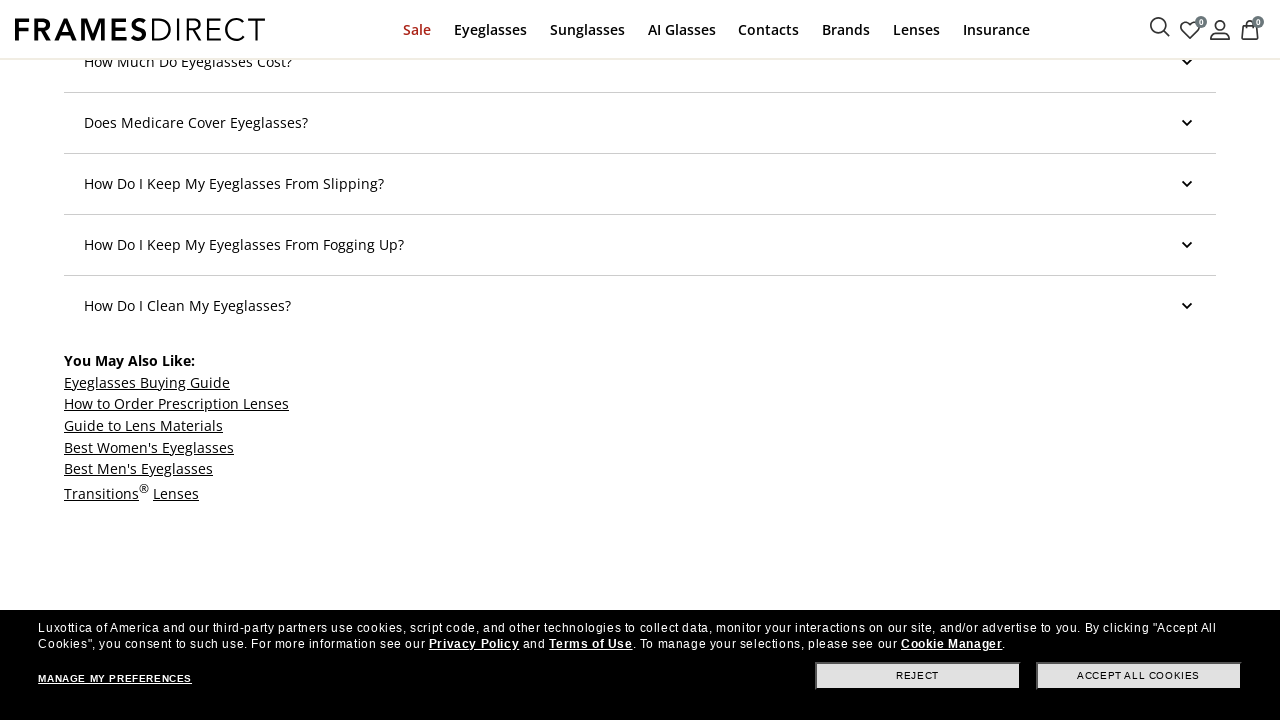

Waited 1800ms for lazy-loaded content to appear
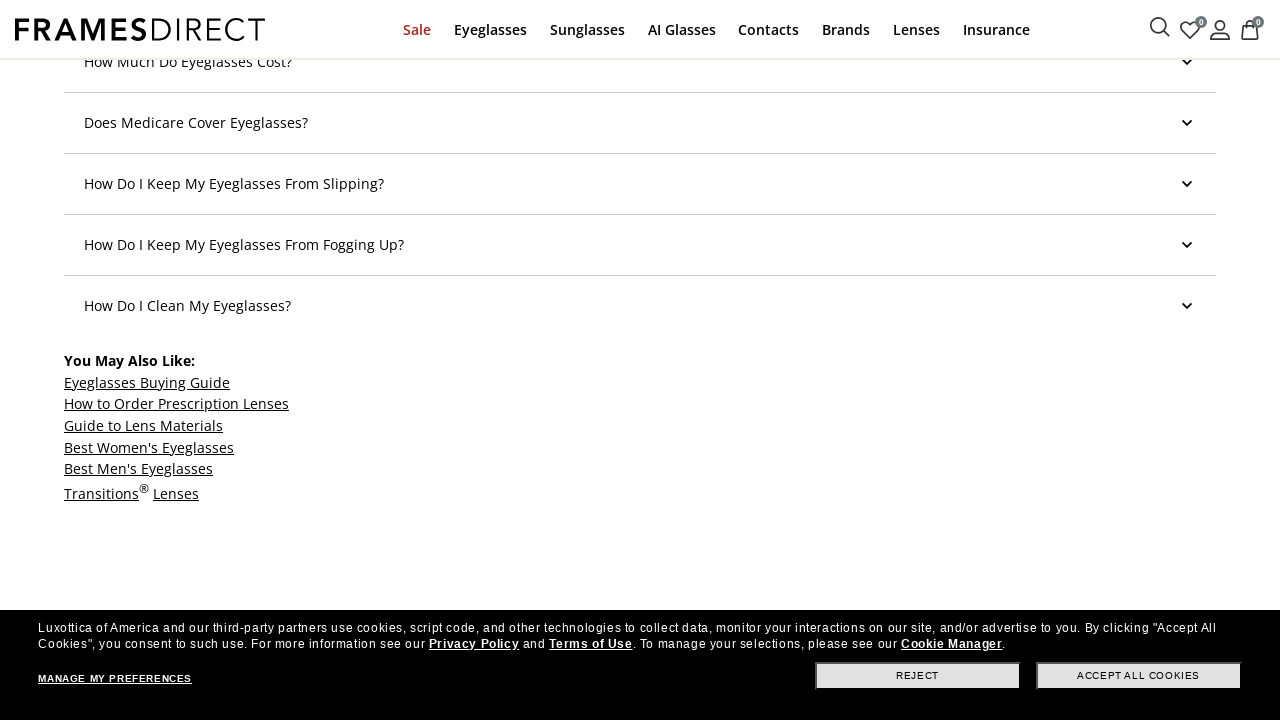

Evaluated current scroll height: 7607px
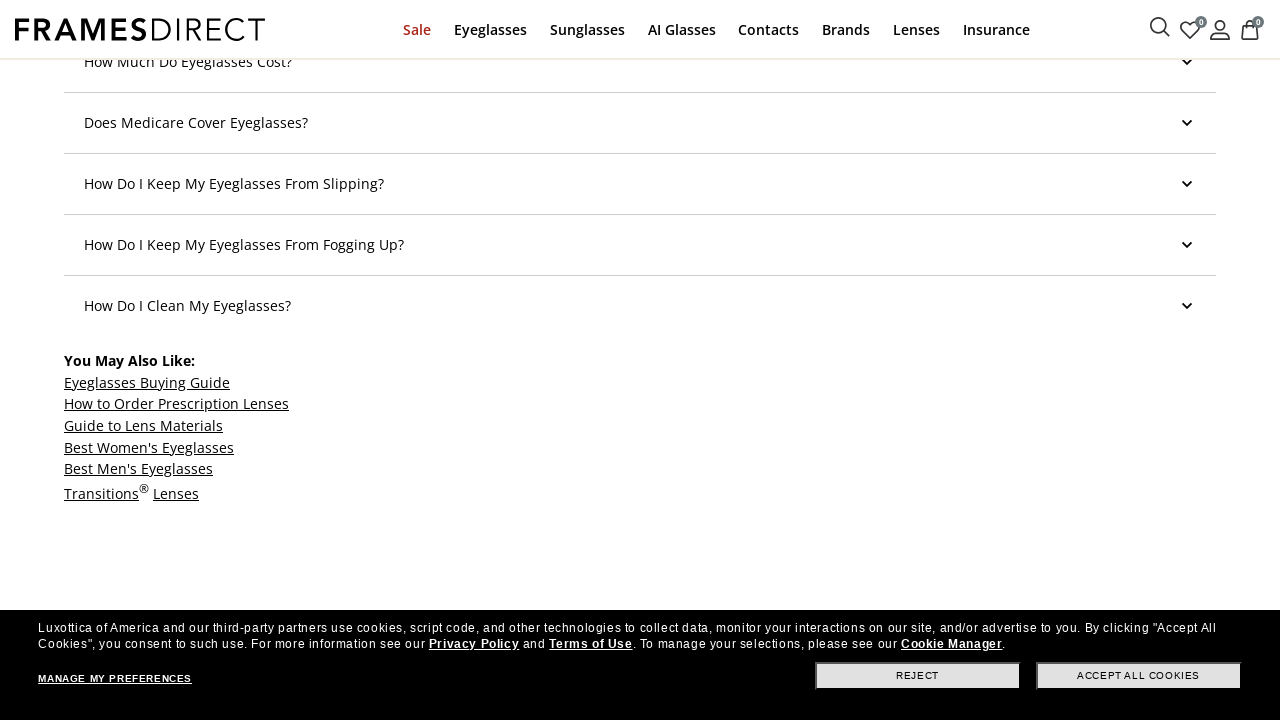

Scrolled down to position 7200px
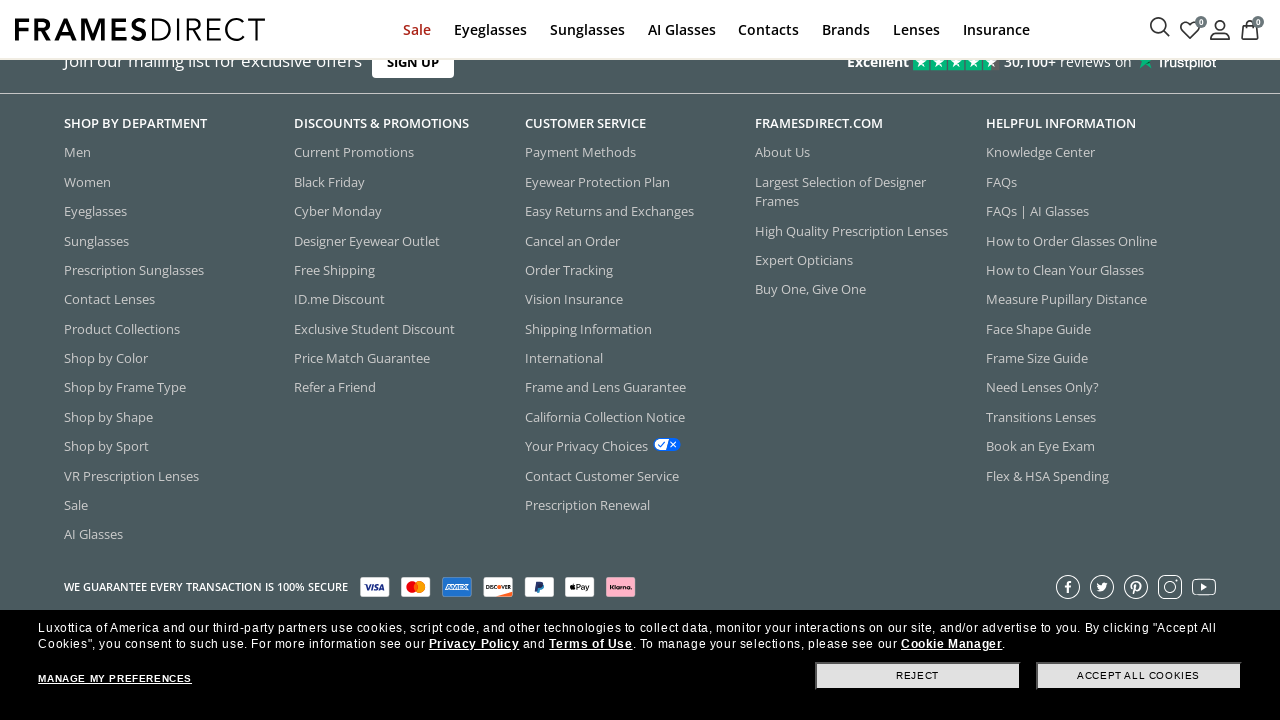

Waited 1800ms for lazy-loaded content to appear
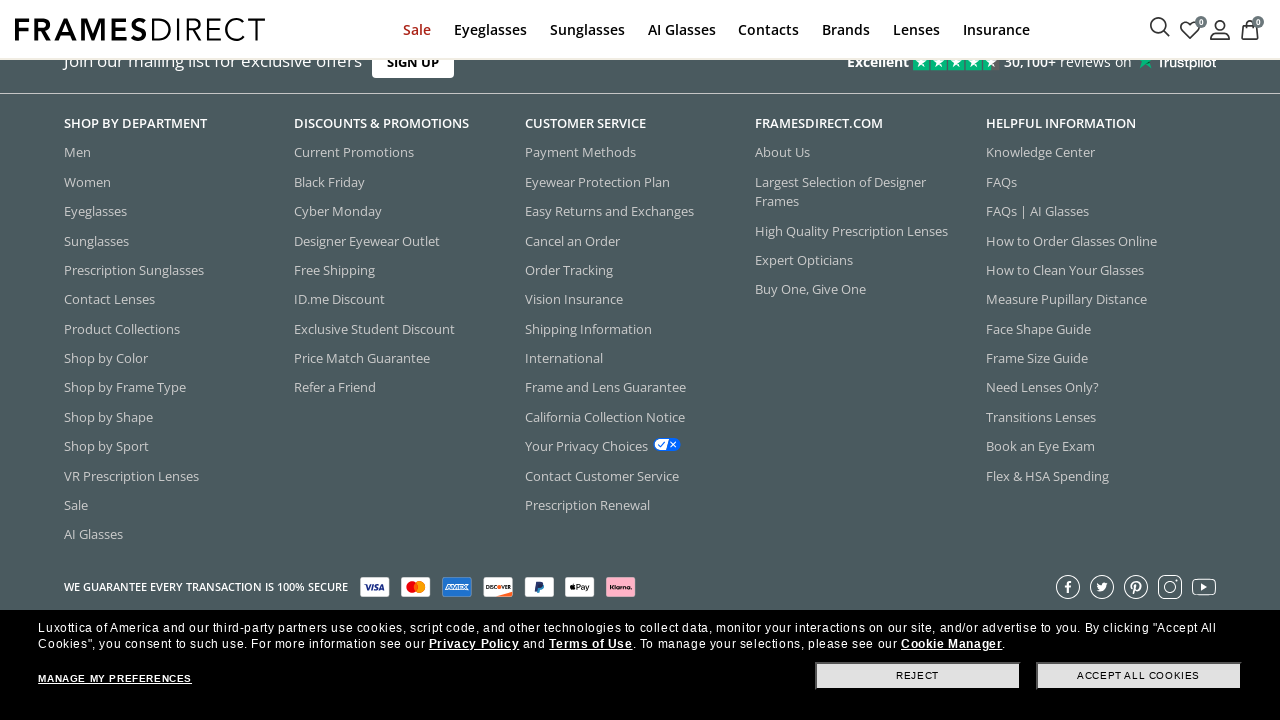

Evaluated current scroll height: 7607px
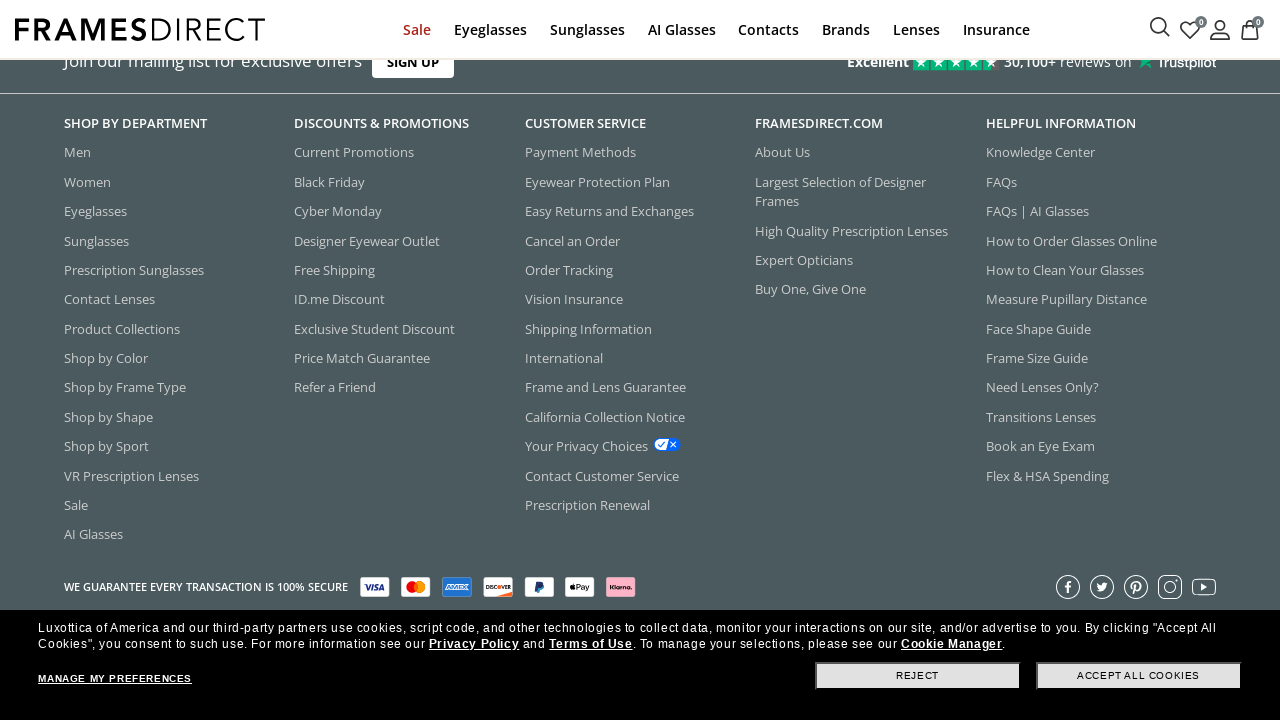

Scrolled down to position 8100px
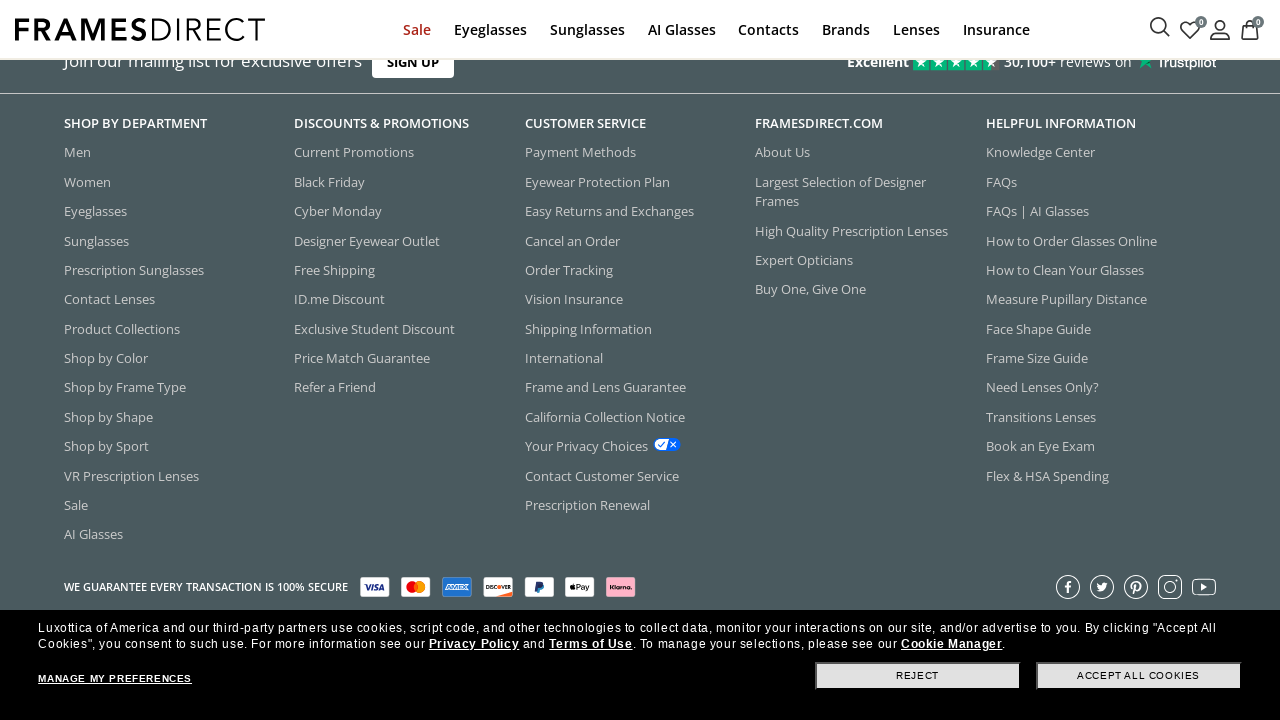

Waited 1800ms for lazy-loaded content to appear
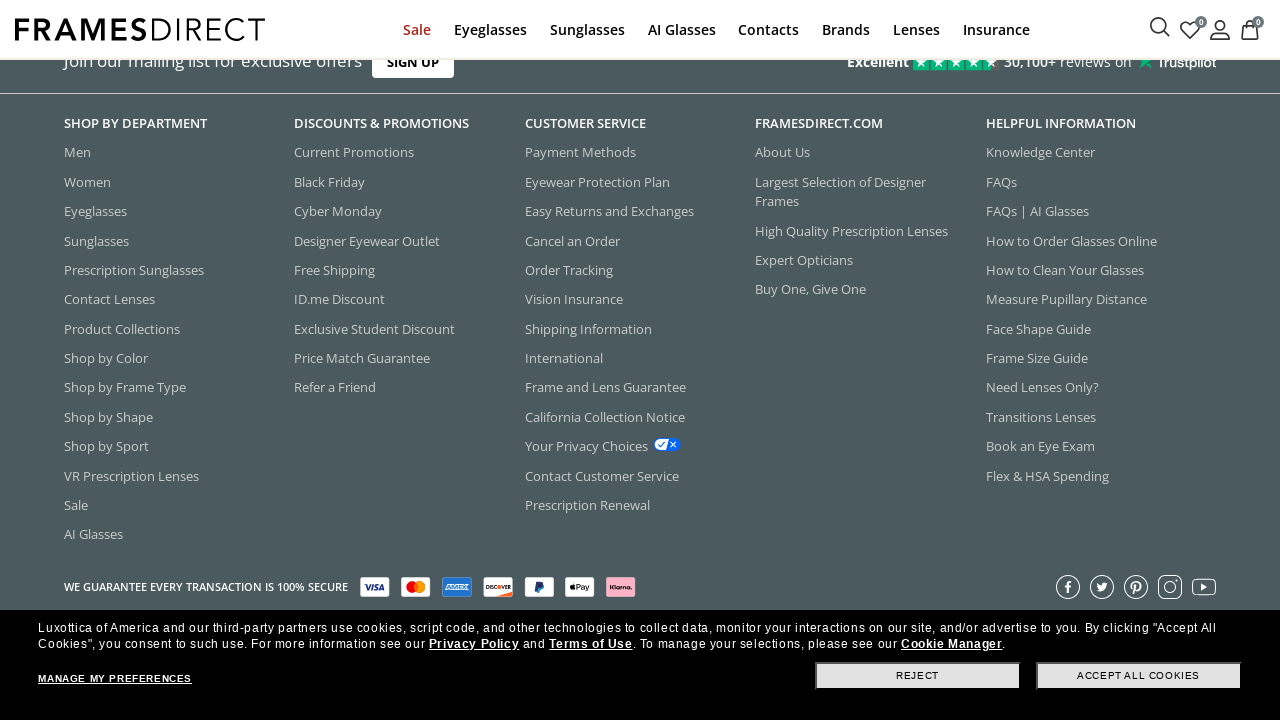

Evaluated current scroll height: 7607px
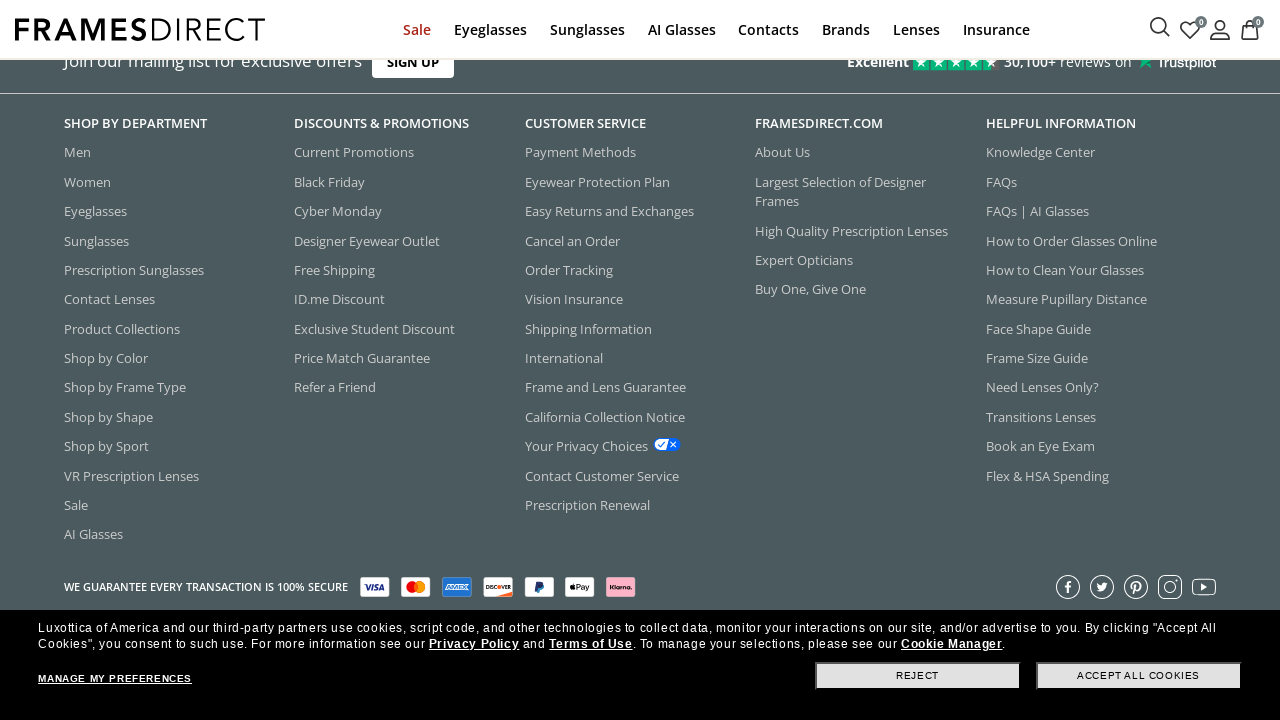

Product tile selector 'div.prod-holder' became available
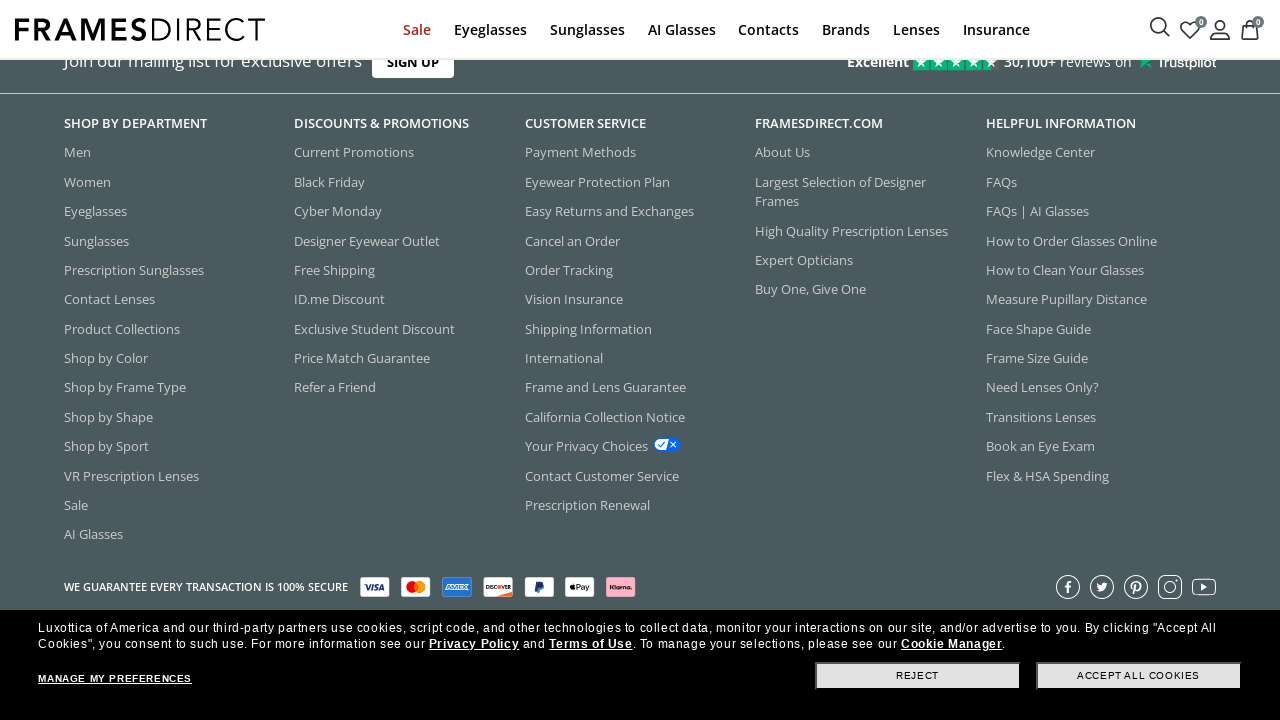

Located all product tile elements
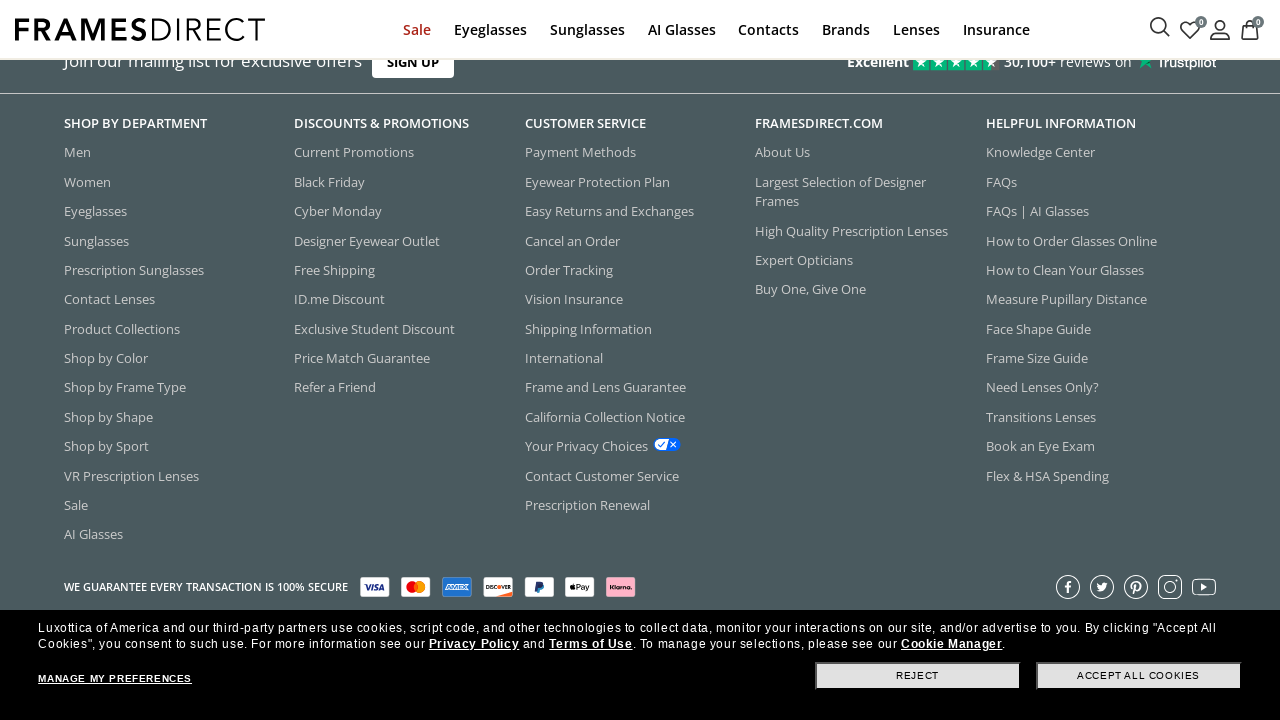

First product tile became visible
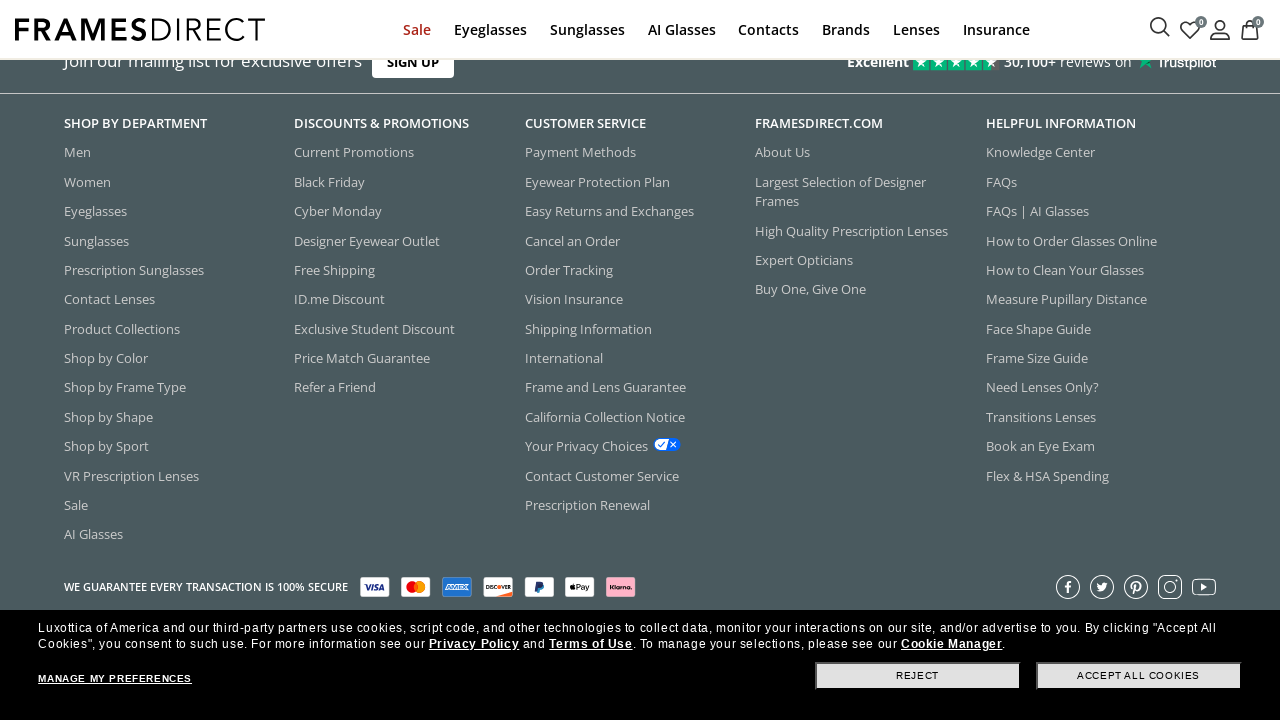

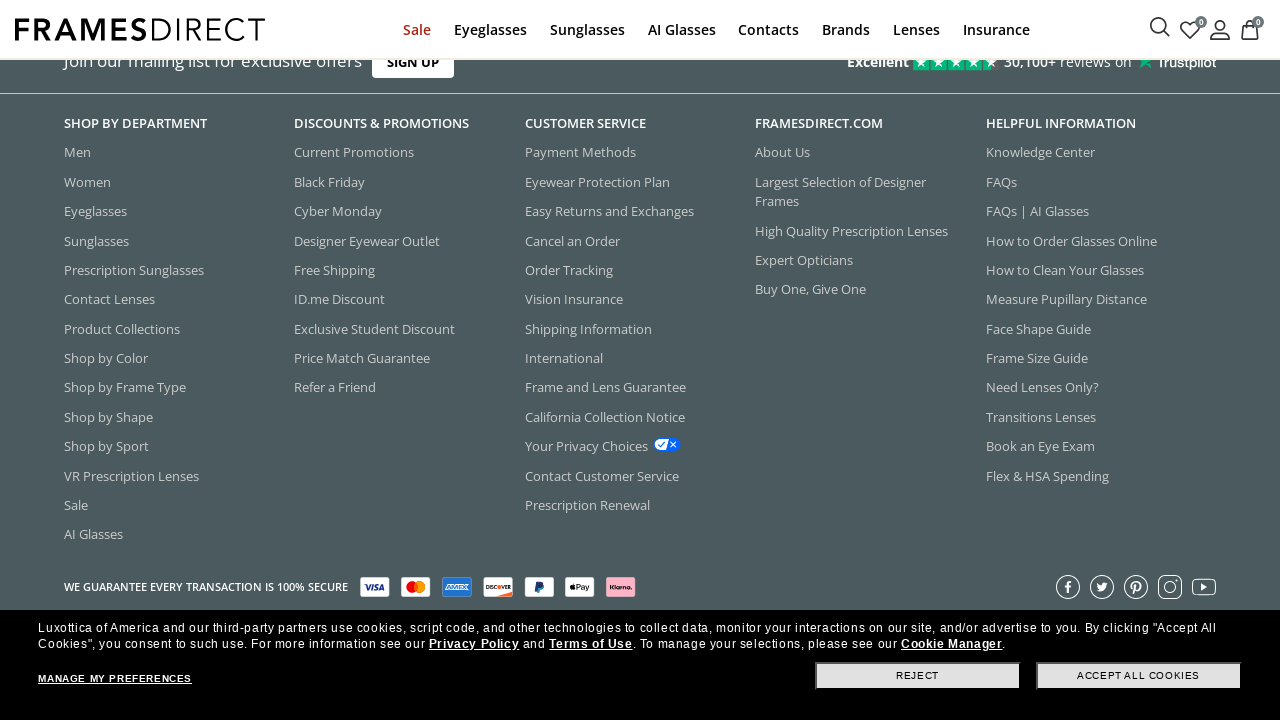